Tests drag and drop functionality using the dragAndDrop method to move a draggable element into a droppable target

Starting URL: https://jqueryui.com/droppable/

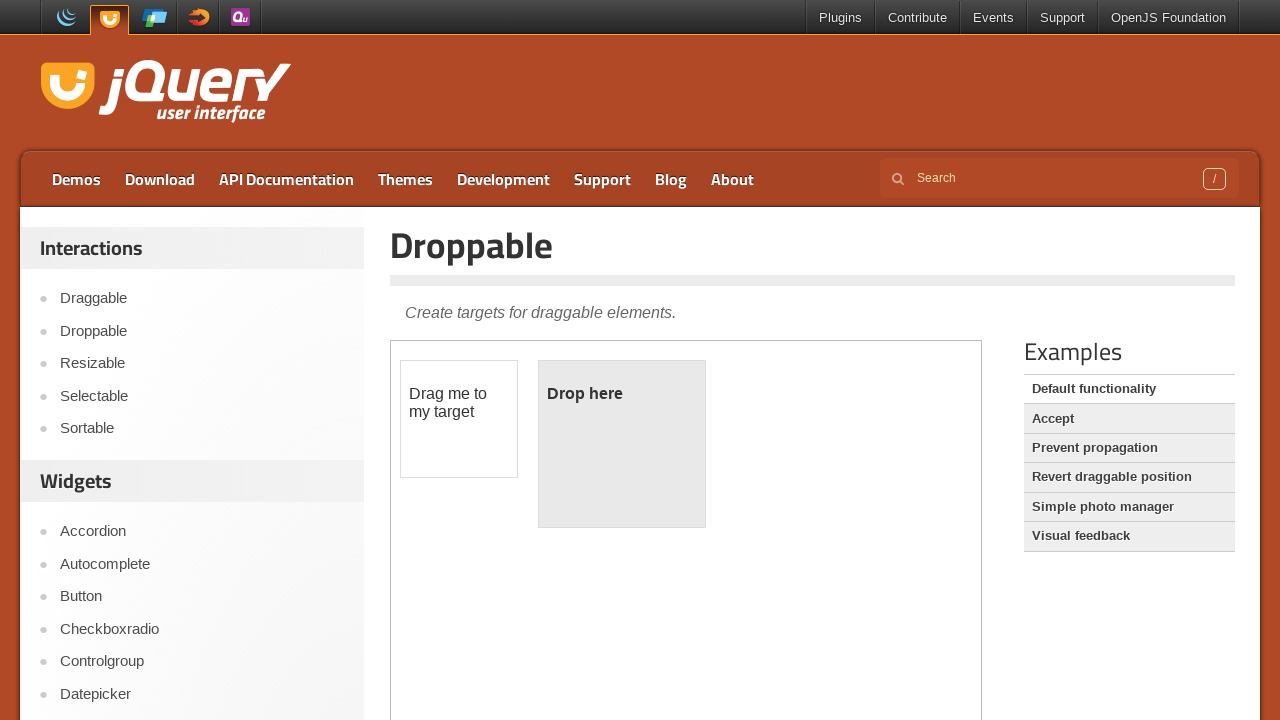

Located the first iframe containing drag and drop elements
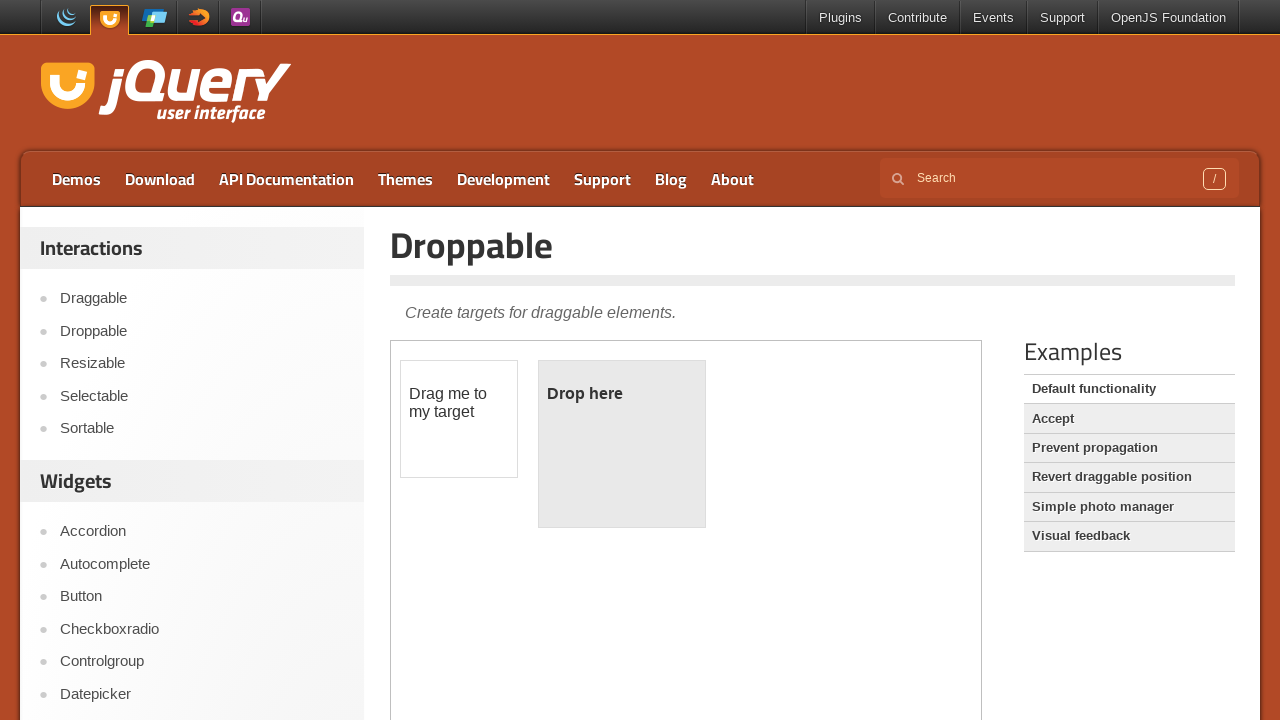

Located the draggable element with id 'draggable'
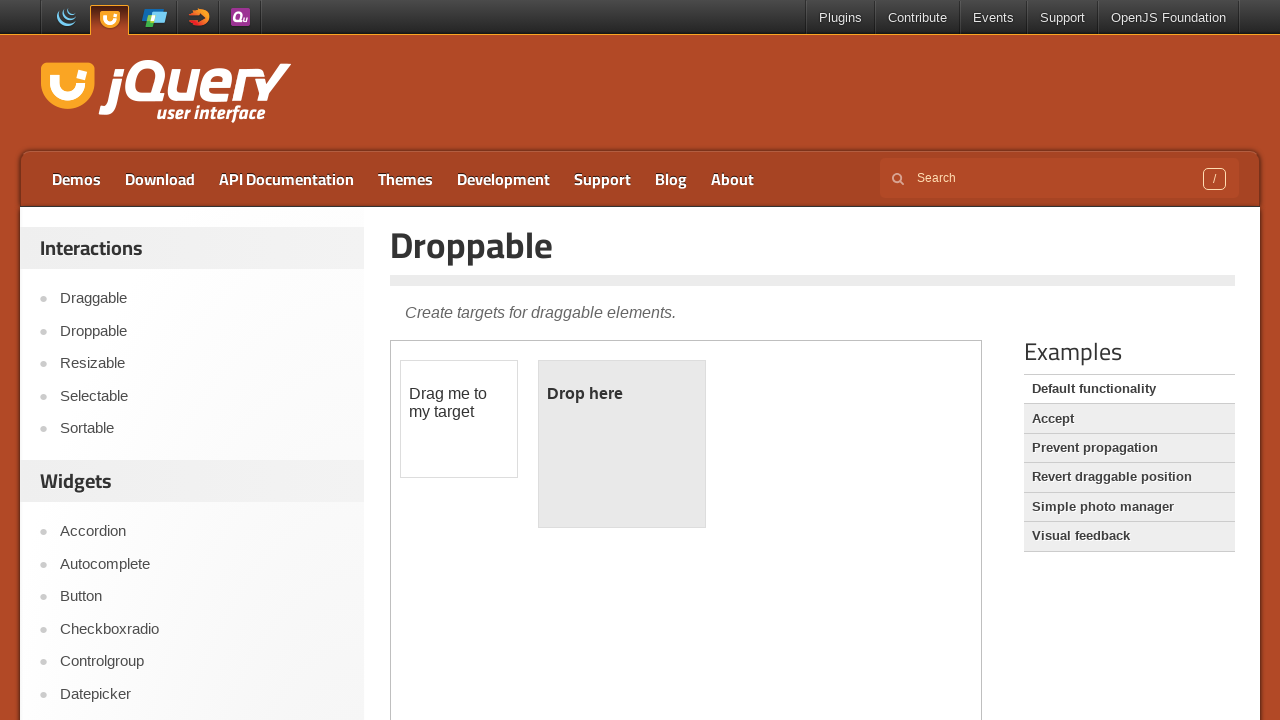

Located the droppable target element with id 'droppable'
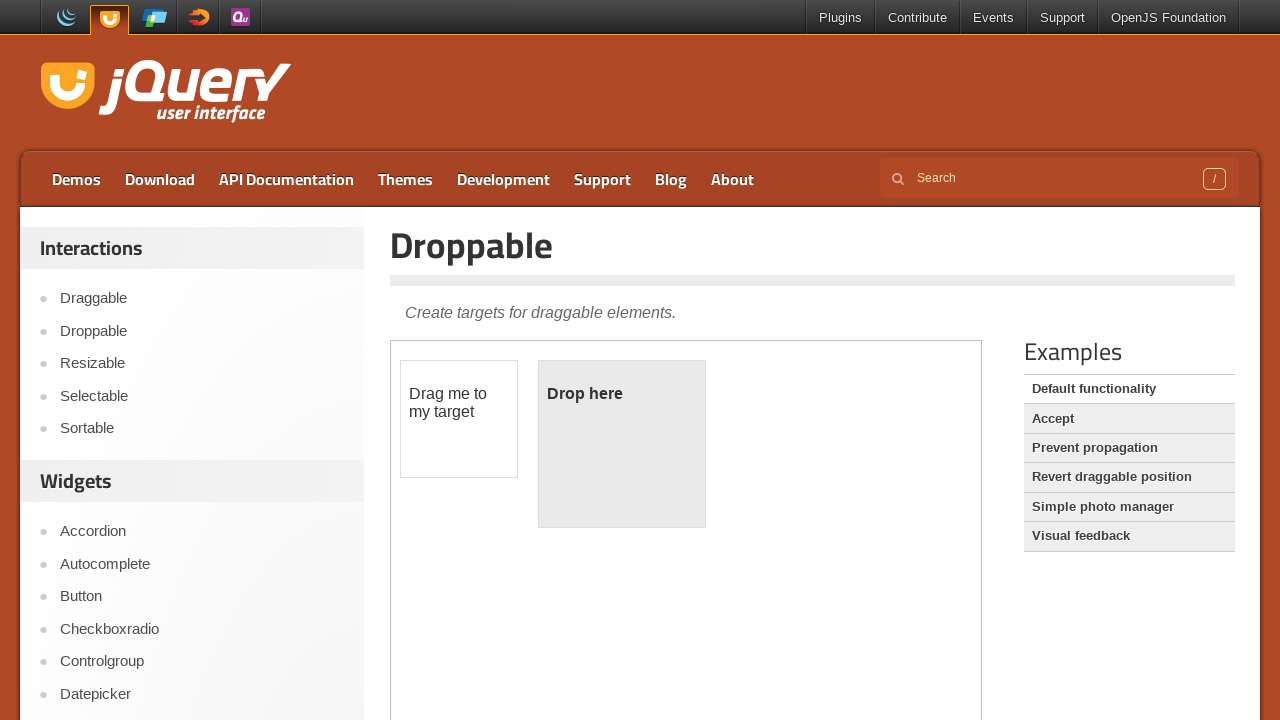

Dragged the draggable element onto the droppable target at (622, 444)
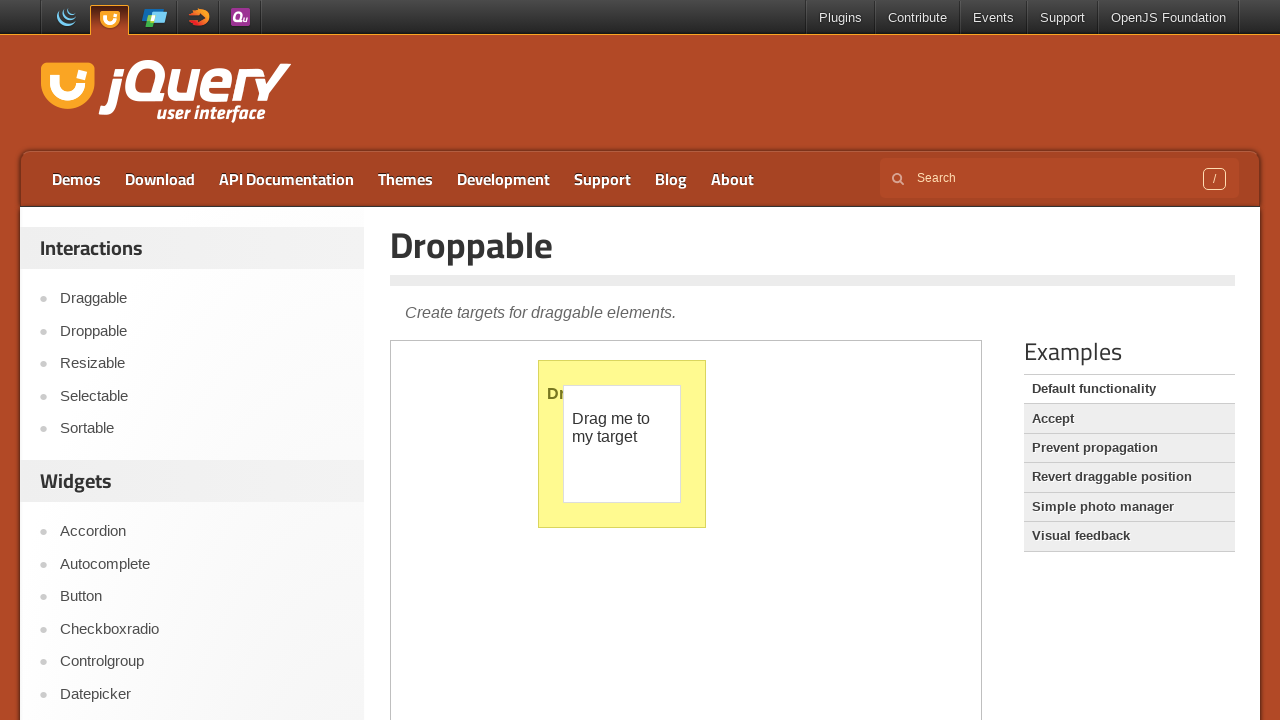

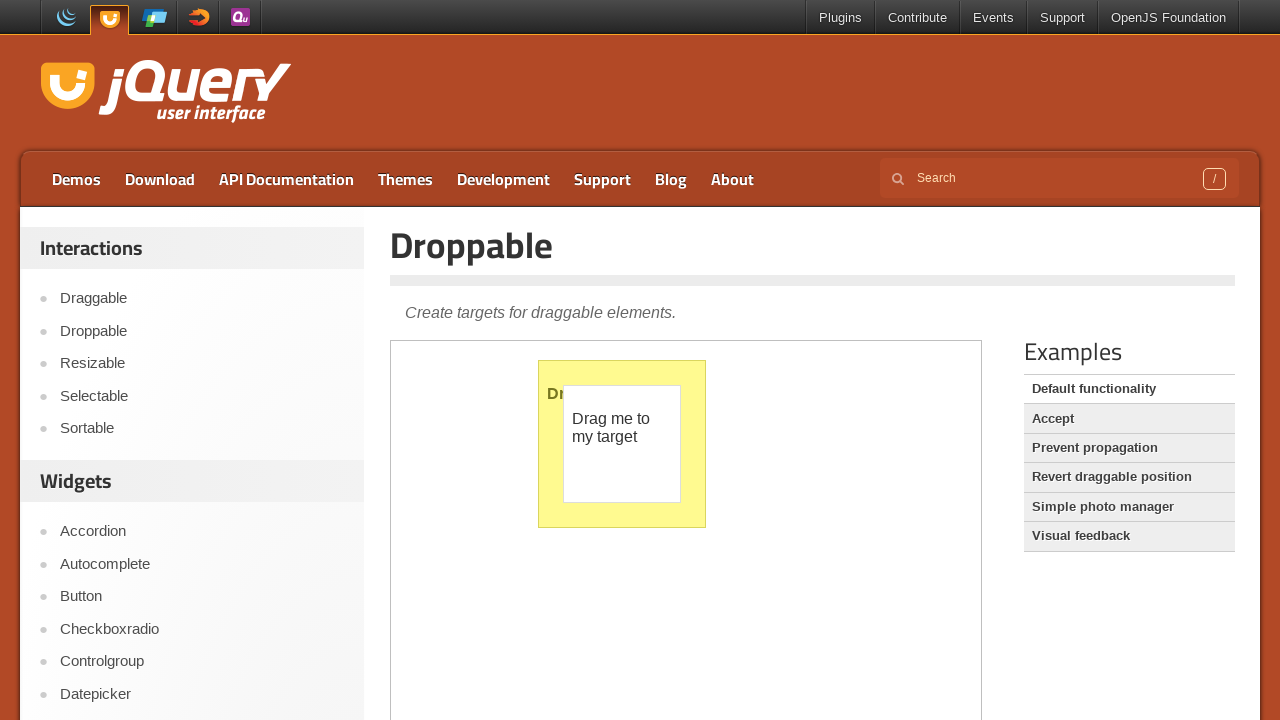